Tests handling of iframes by navigating to a frames demo page and filling input fields within nested frames using two different approaches - frame URL matching and frameLocator.

Starting URL: https://ui.vision/demo/webtest/frames/

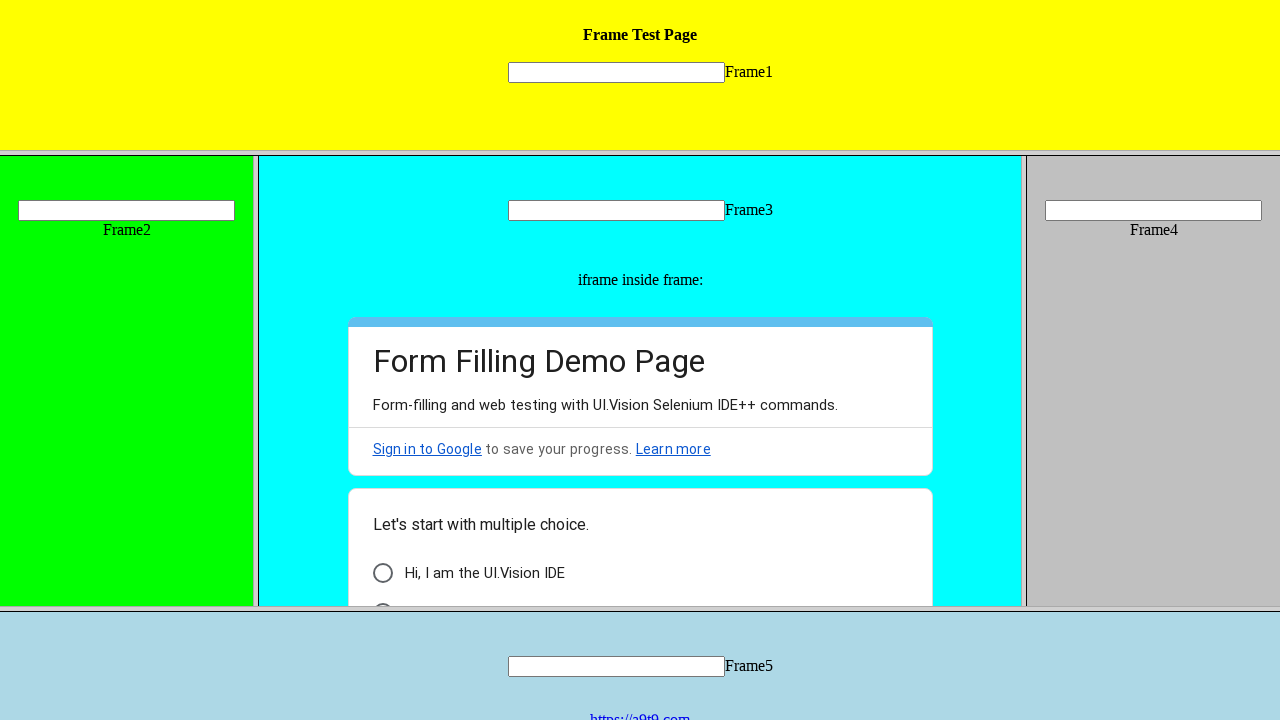

Located frame by URL: https://ui.vision/demo/webtest/frames/frame_1.html
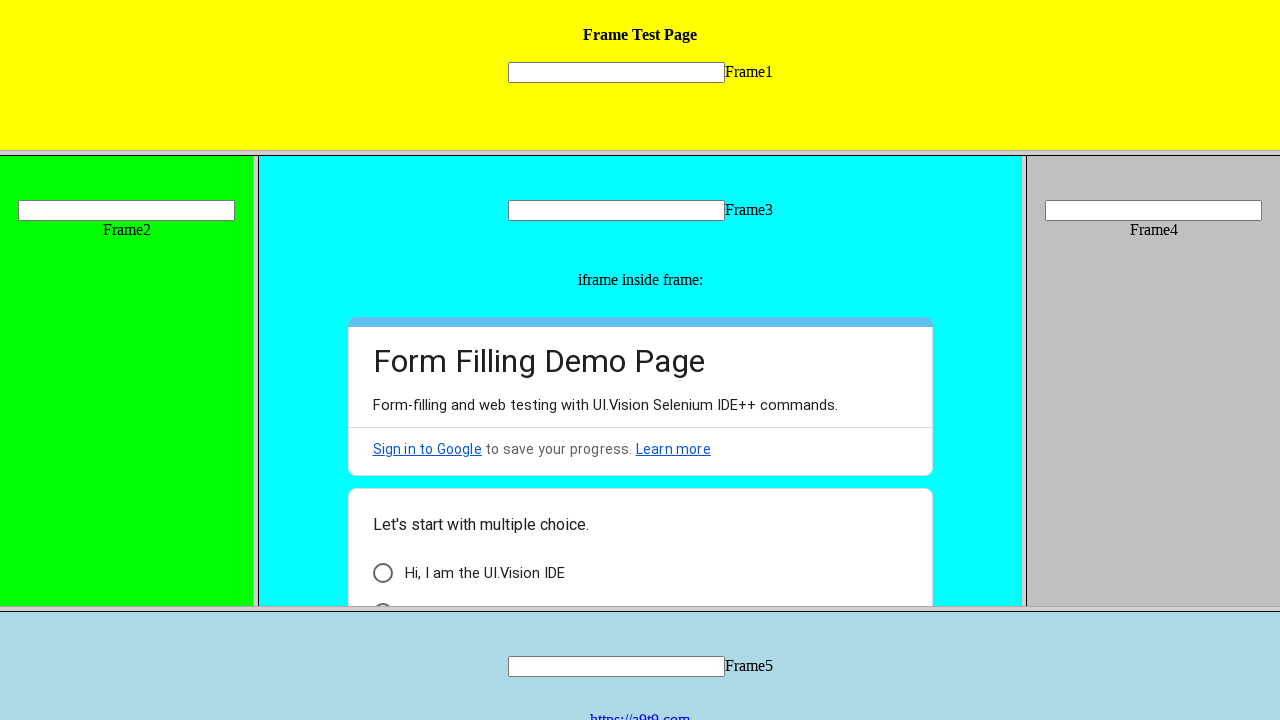

Filled input field in frame_1 with 'Christopher Nolan' using frame URL matching on [name="mytext1"]
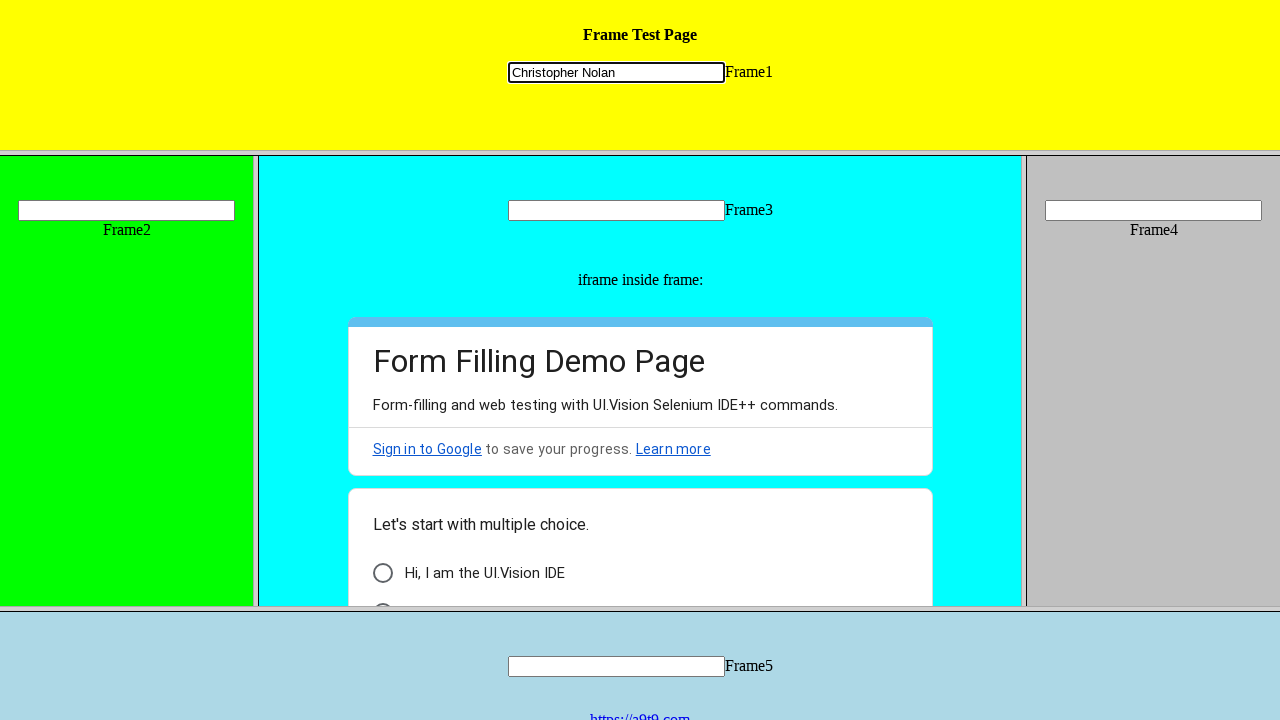

Located input field using frameLocator and selector 'frame[src='frame_1.html'] [name="mytext1"]'
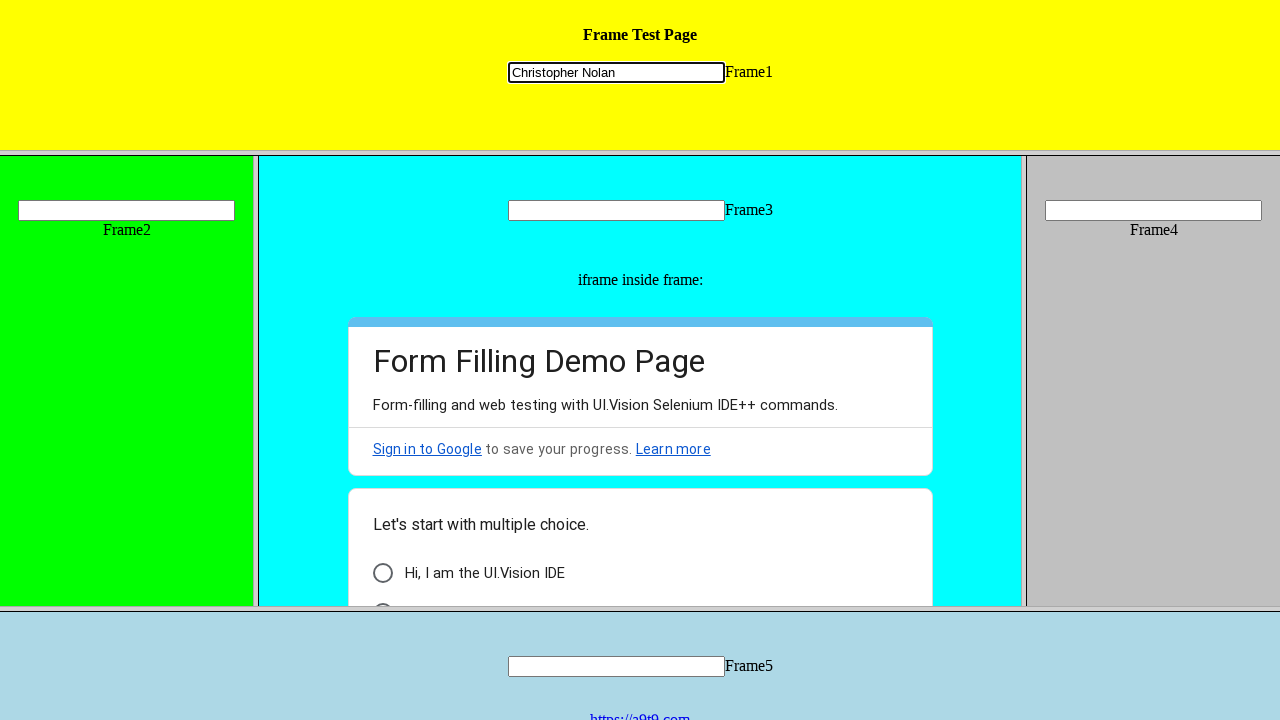

Cleared the input field in frame_1 on frame[src='frame_1.html'] >> internal:control=enter-frame >> [name="mytext1"]
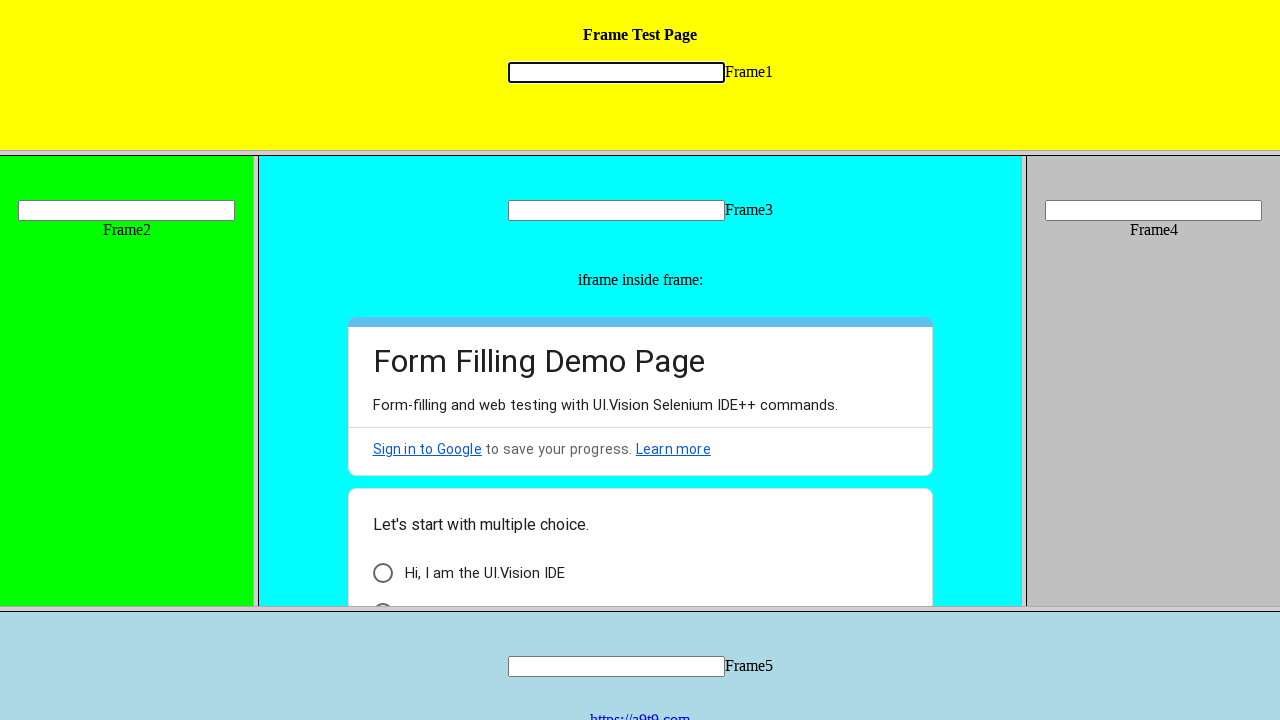

Filled input field in frame_1 with 'Oppenheimer' using frameLocator on frame[src='frame_1.html'] >> internal:control=enter-frame >> [name="mytext1"]
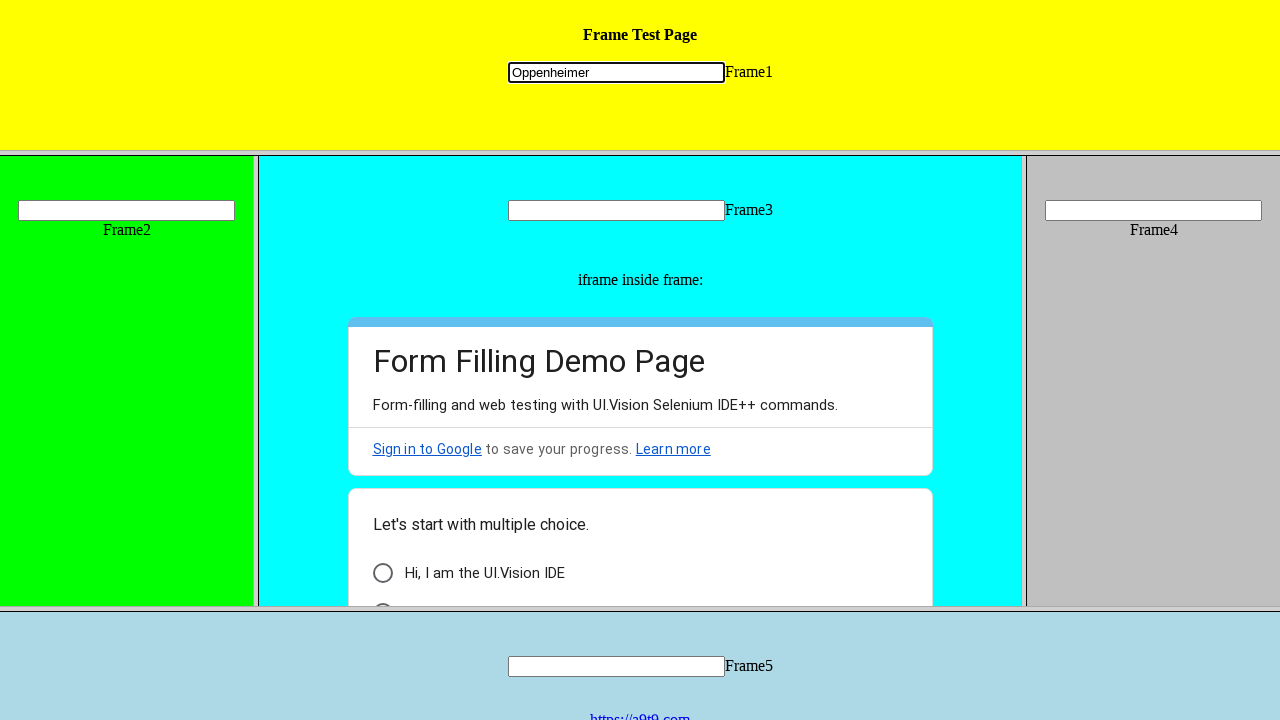

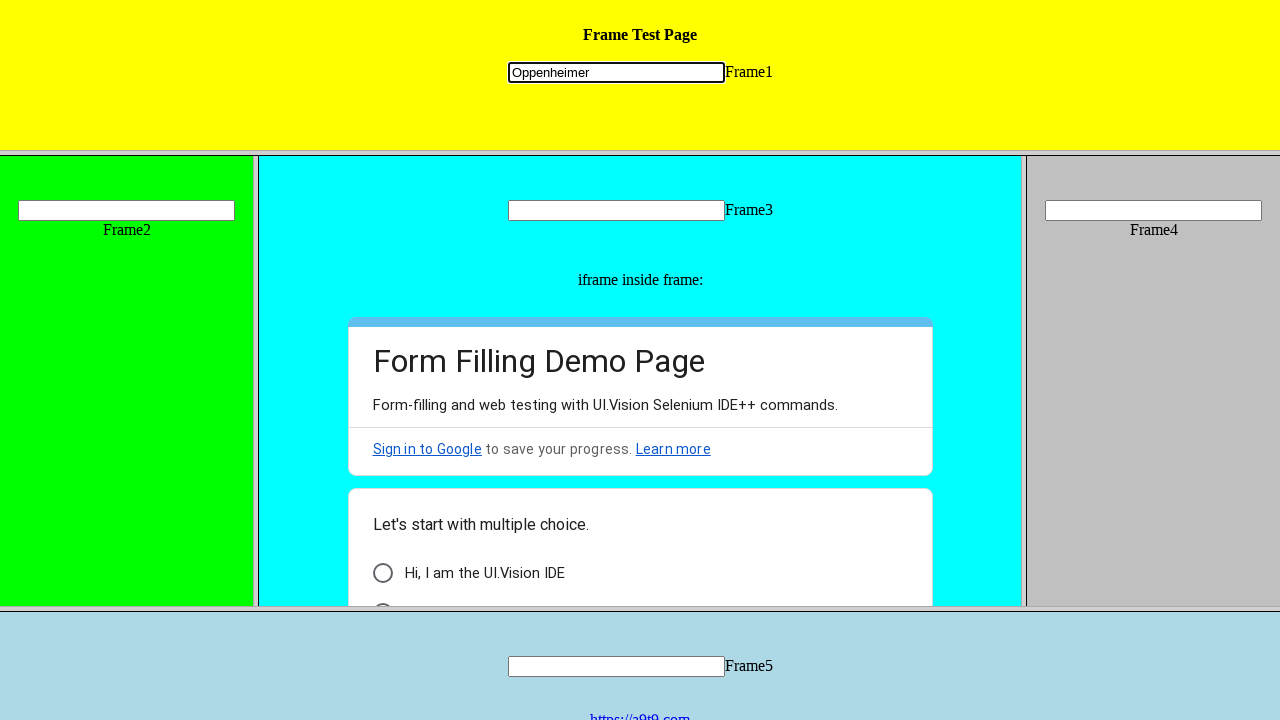